Tests file download functionality by clicking on a file link and verifying the download completes

Starting URL: https://the-internet.herokuapp.com/download

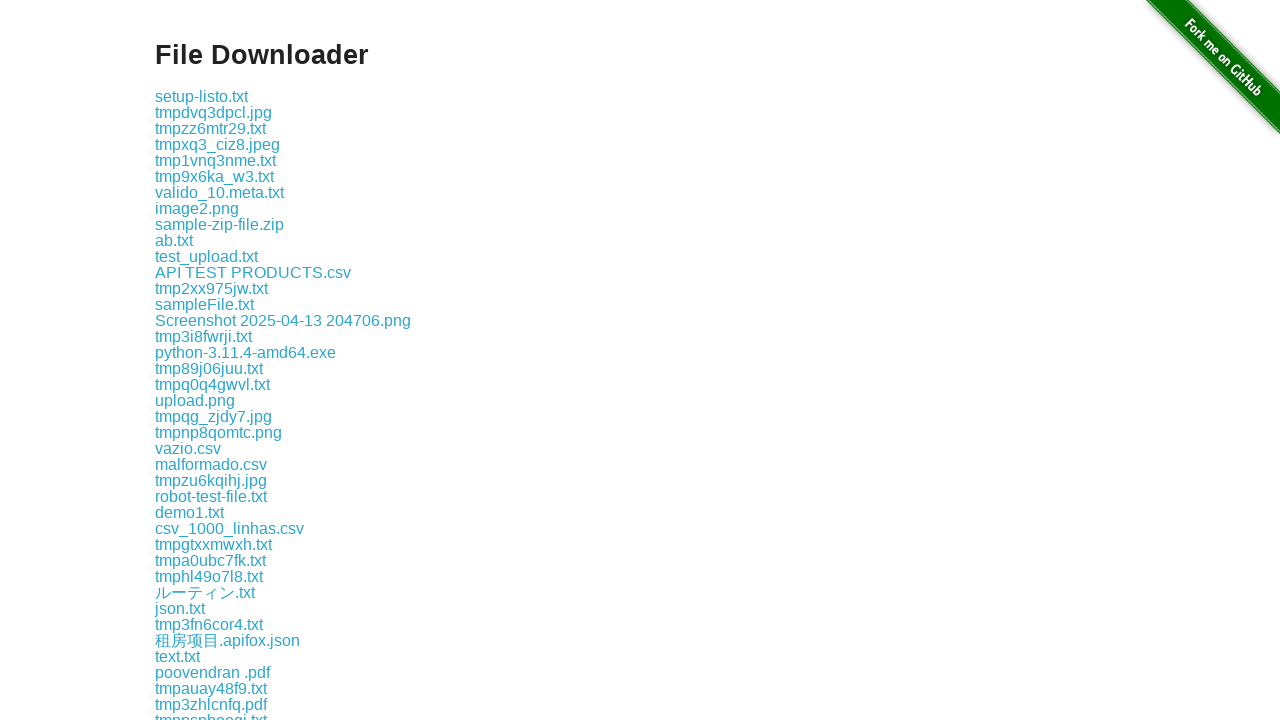

Clicked on logo.png file link at (219, 360) on a:has-text('logo.png')
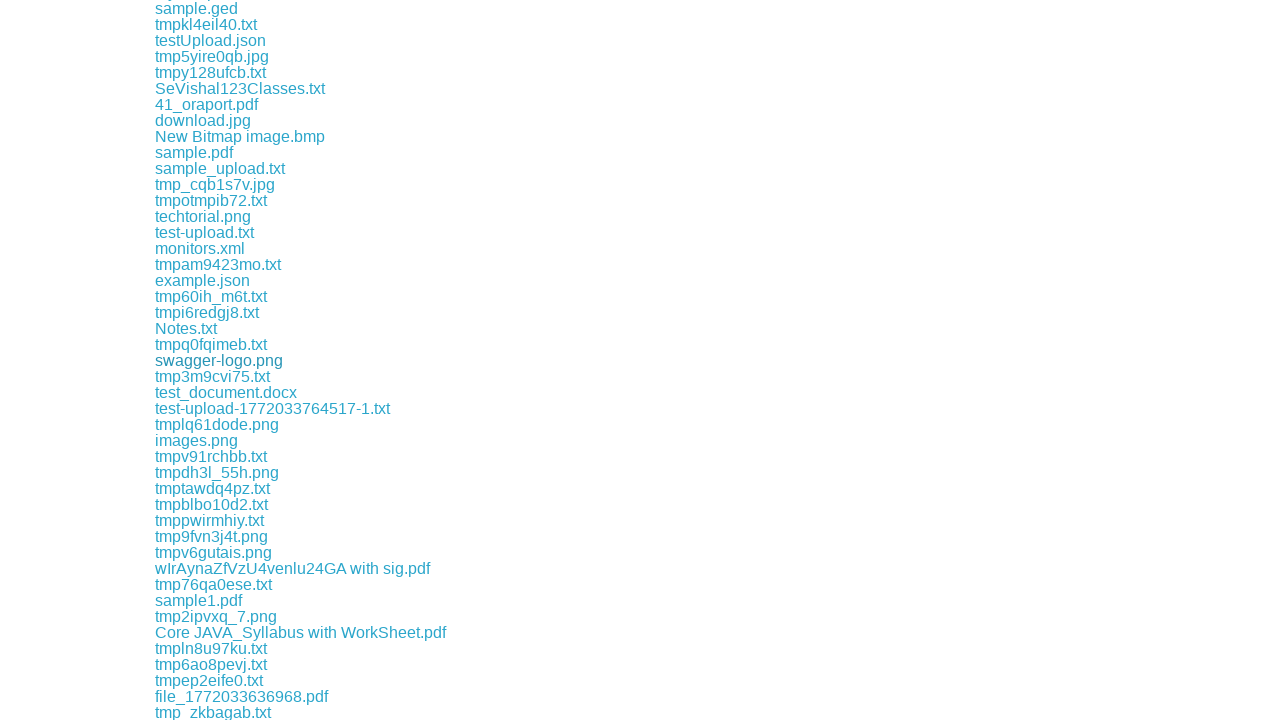

Initiated file download by clicking logo.png link at (219, 360) on a:has-text('logo.png')
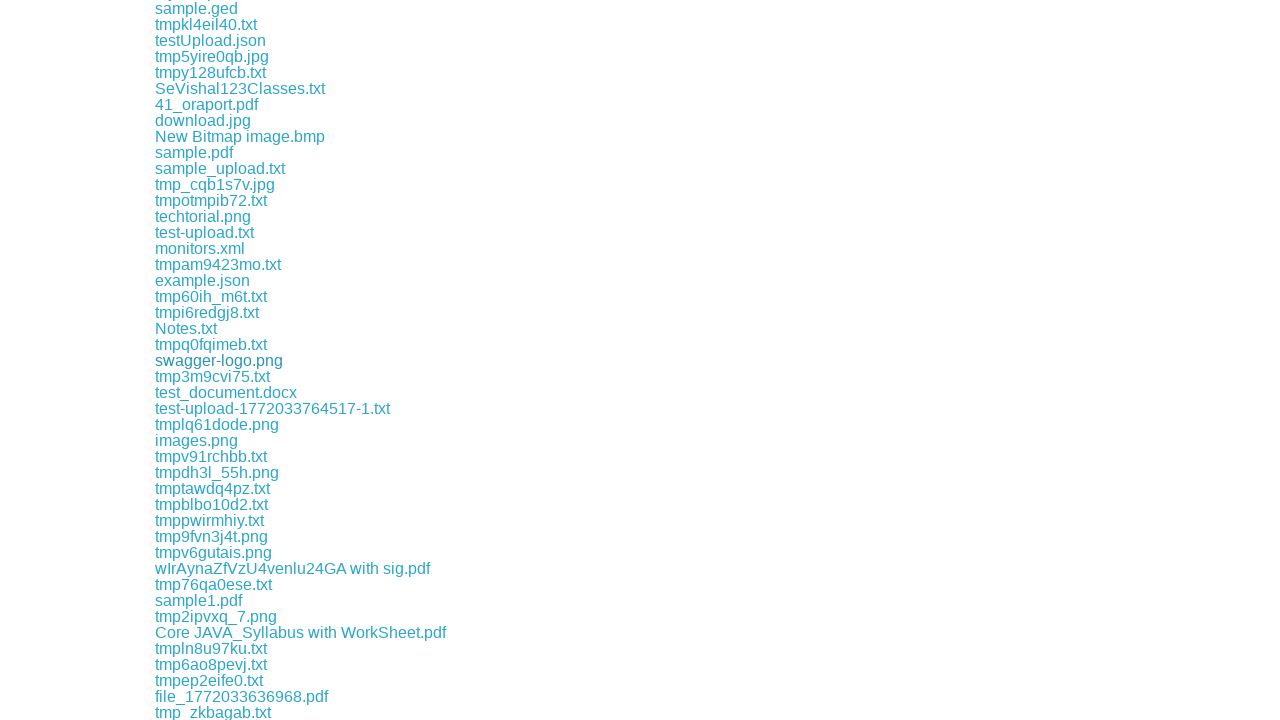

File download completed successfully
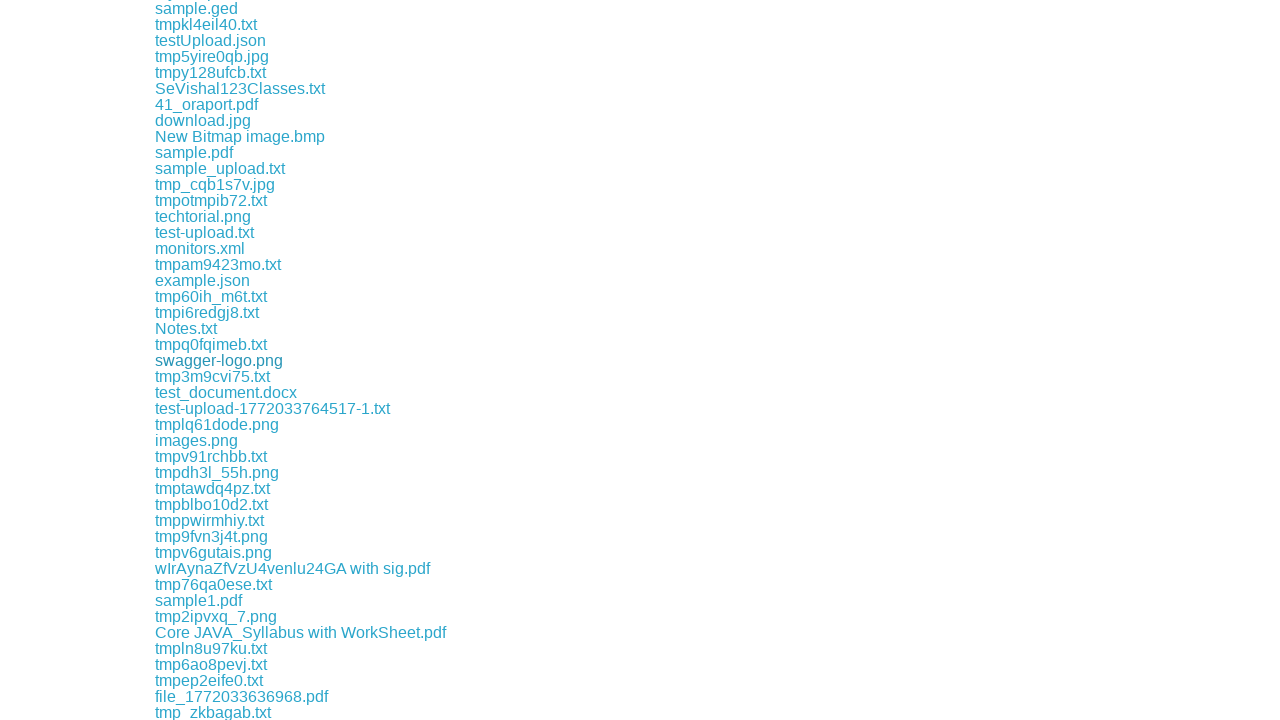

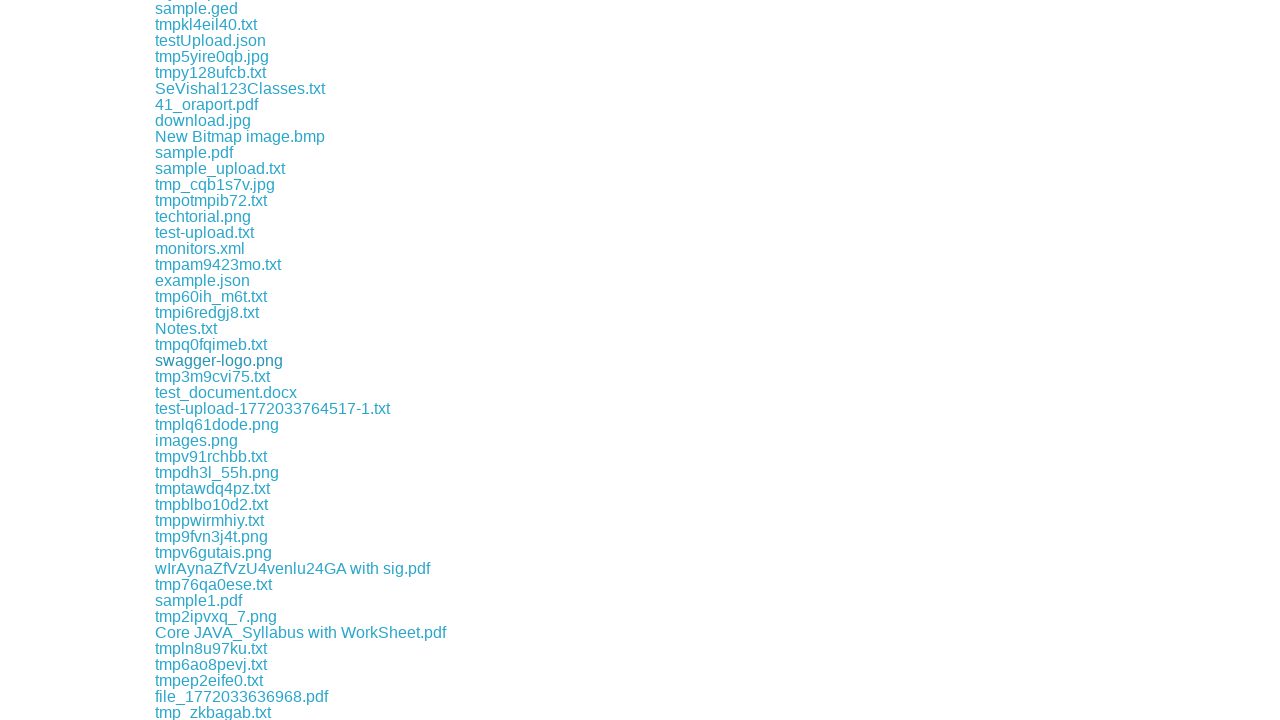